Tests dropdown menu interaction by clicking on a dropdown button and selecting an option with fluent wait

Starting URL: https://omayo.blogspot.com/

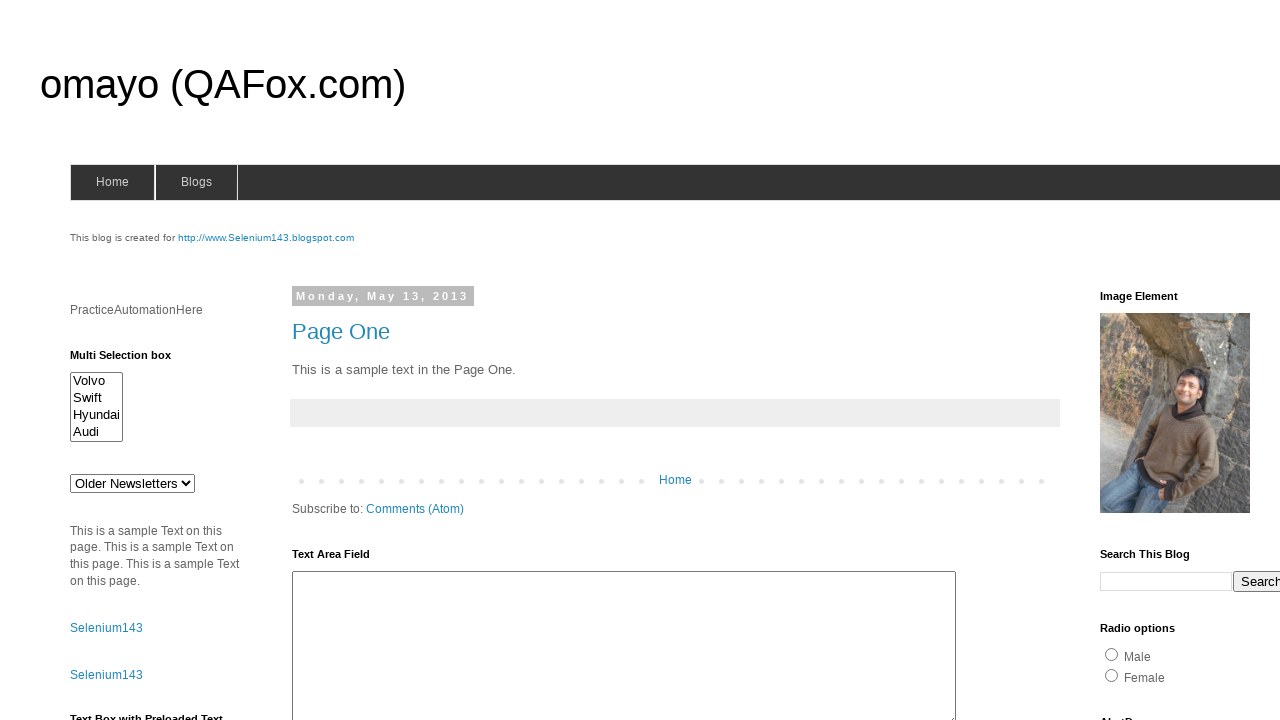

Clicked dropdown button to open menu at (1227, 360) on .dropbtn
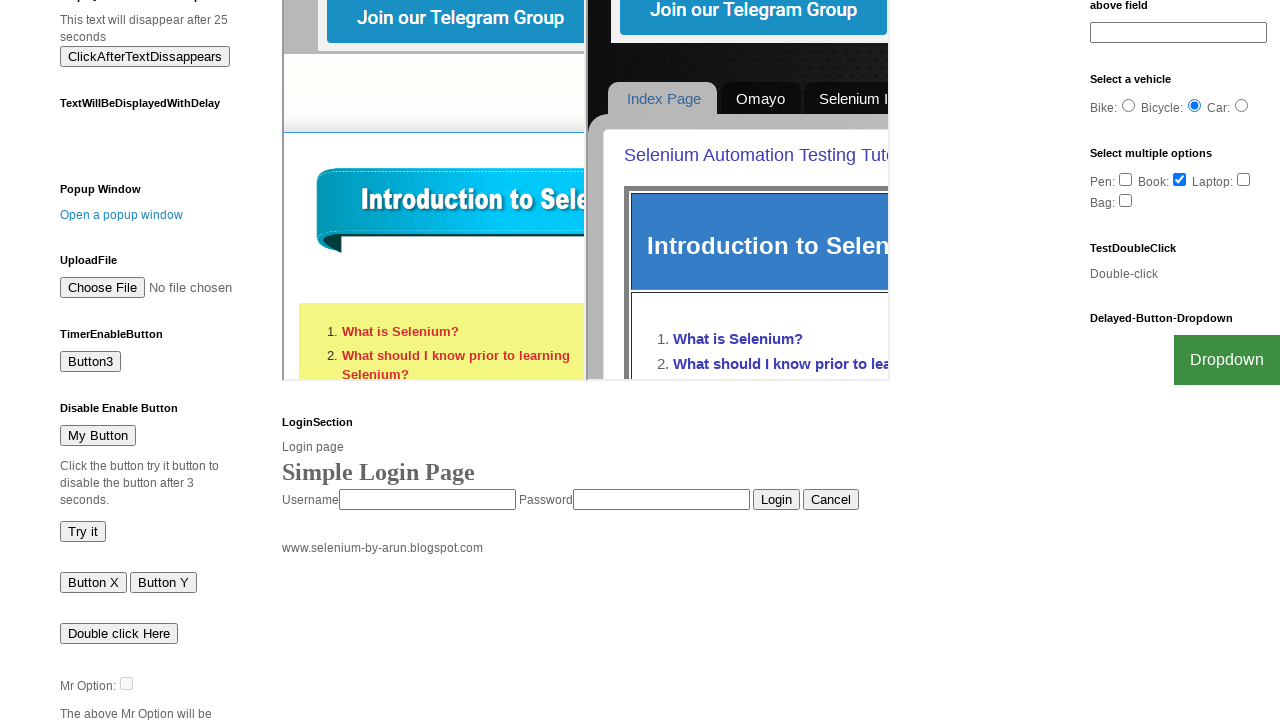

Selected Flipkart option from dropdown menu at (1200, 700) on a:has-text('Flipkart')
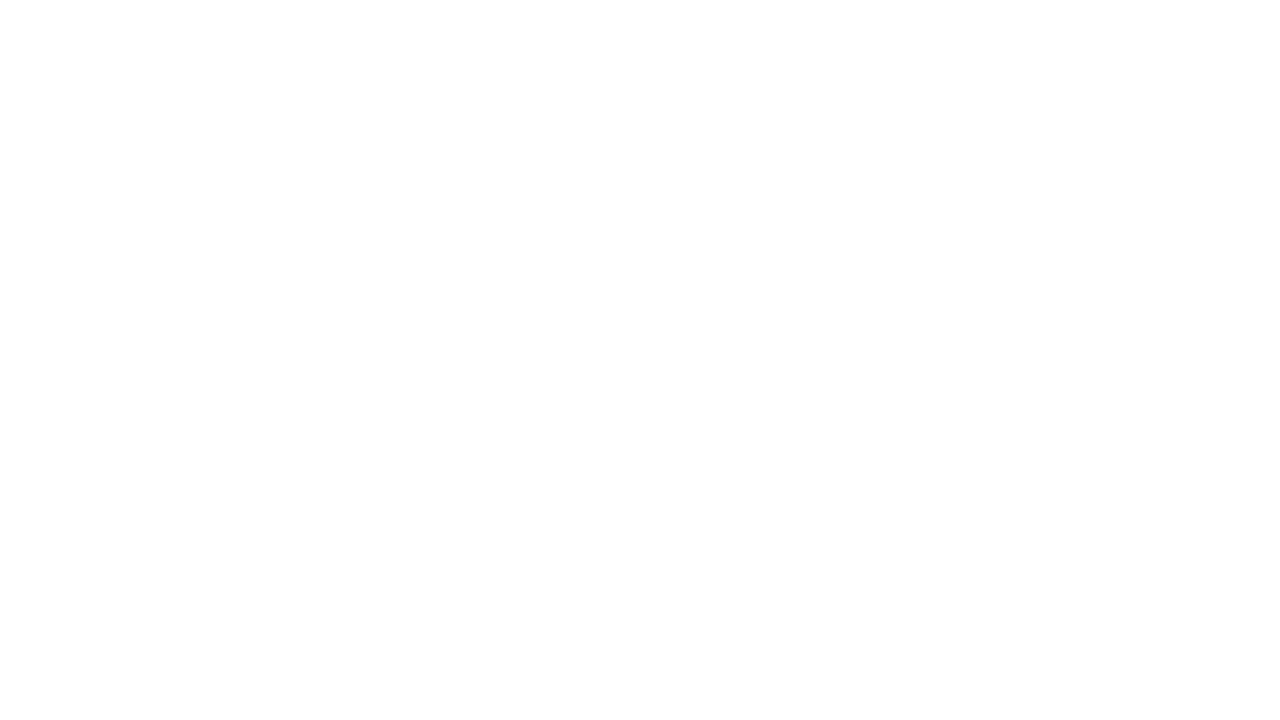

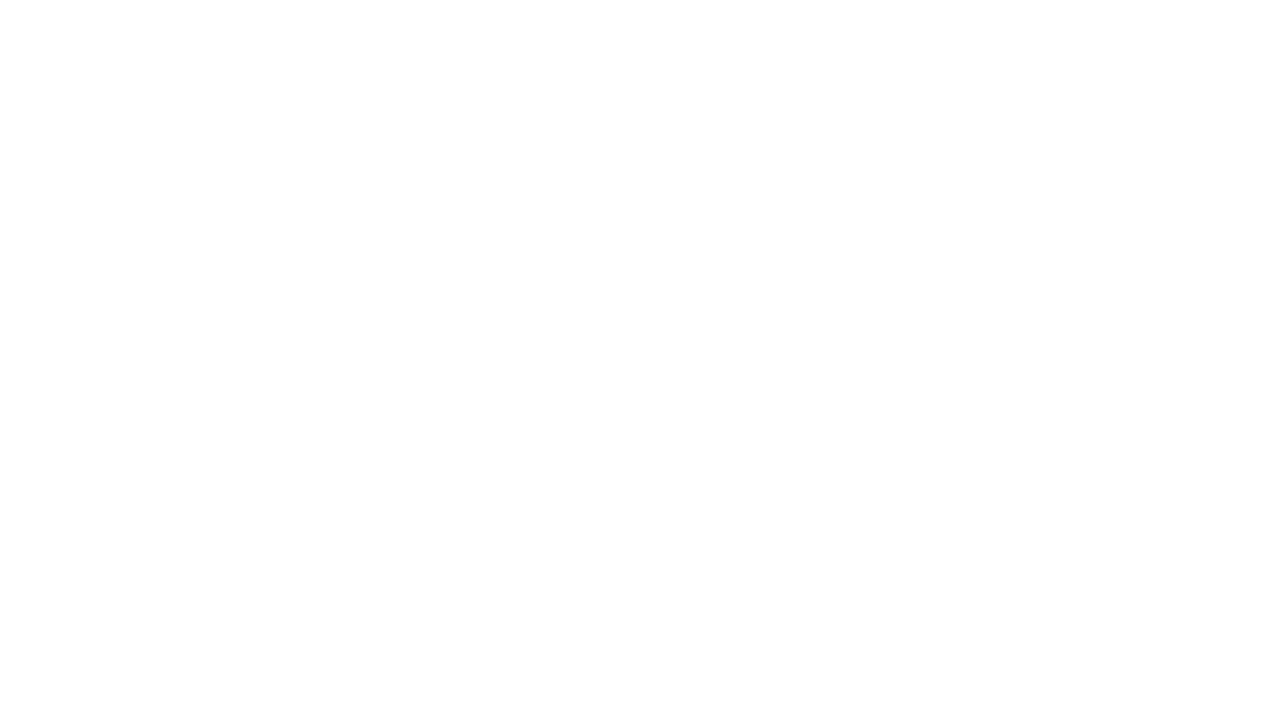